Tests that category pages on the masterclub store contain products by navigating to each category link and verifying product items are present. Checks up to 5 categories.

Starting URL: https://masterclub.store/

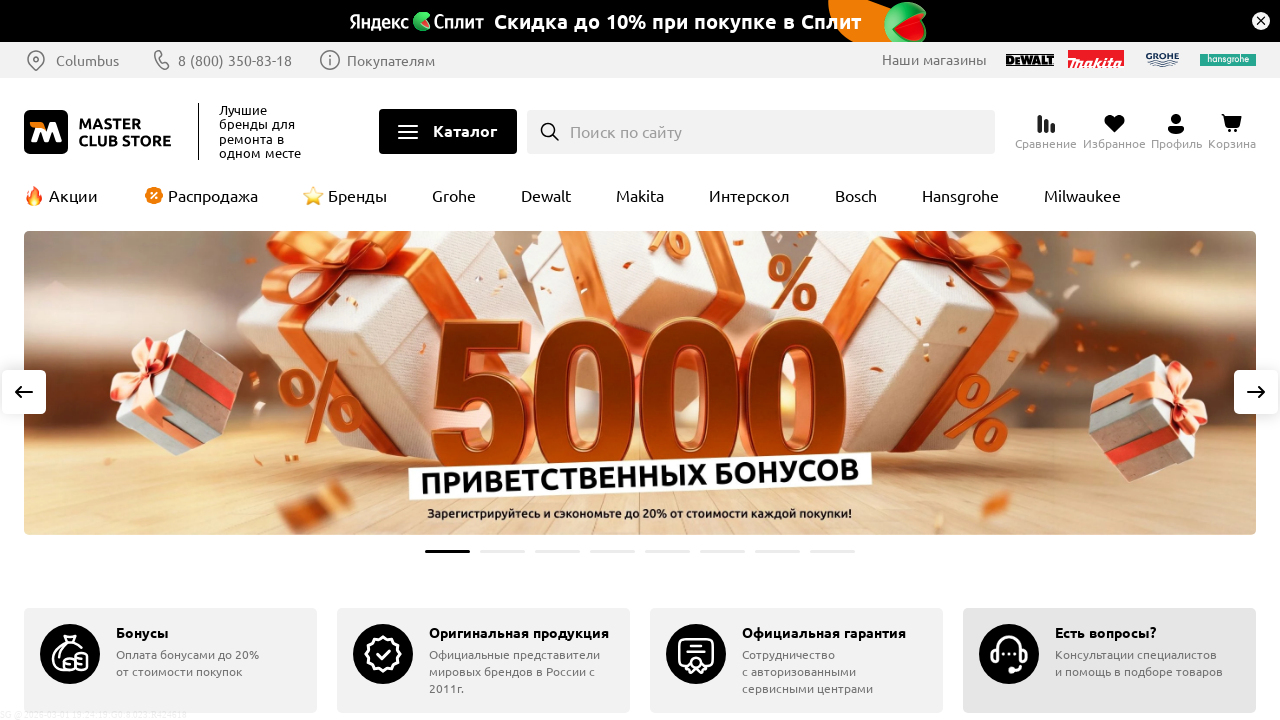

Retrieved all navigation category links from the page
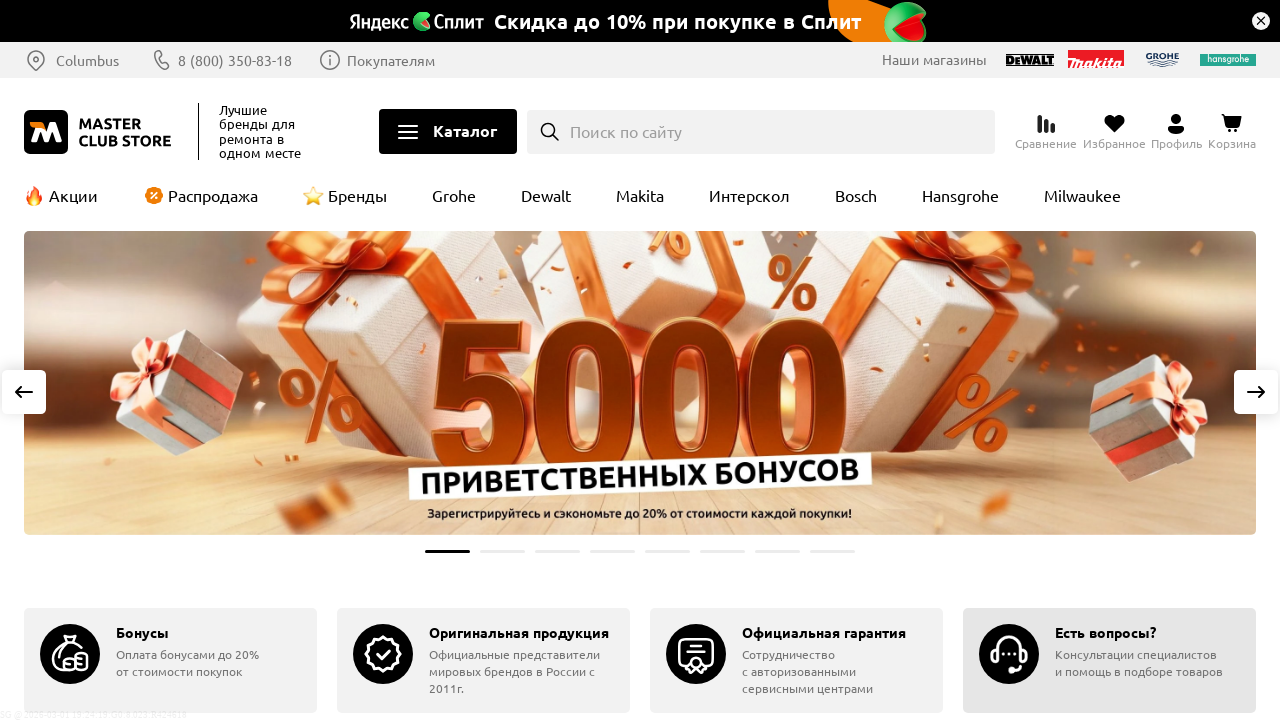

Navigated to category page: https://masterclub.store/brands
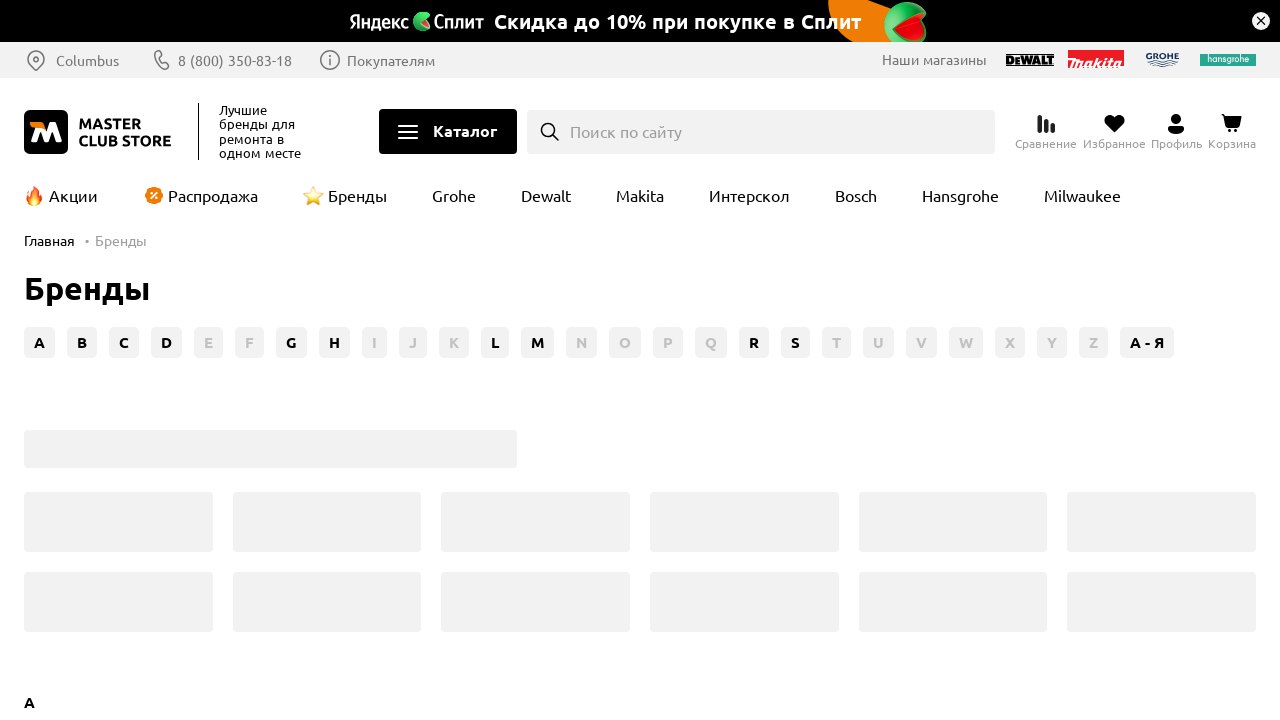

No product items found in category (category may be empty)
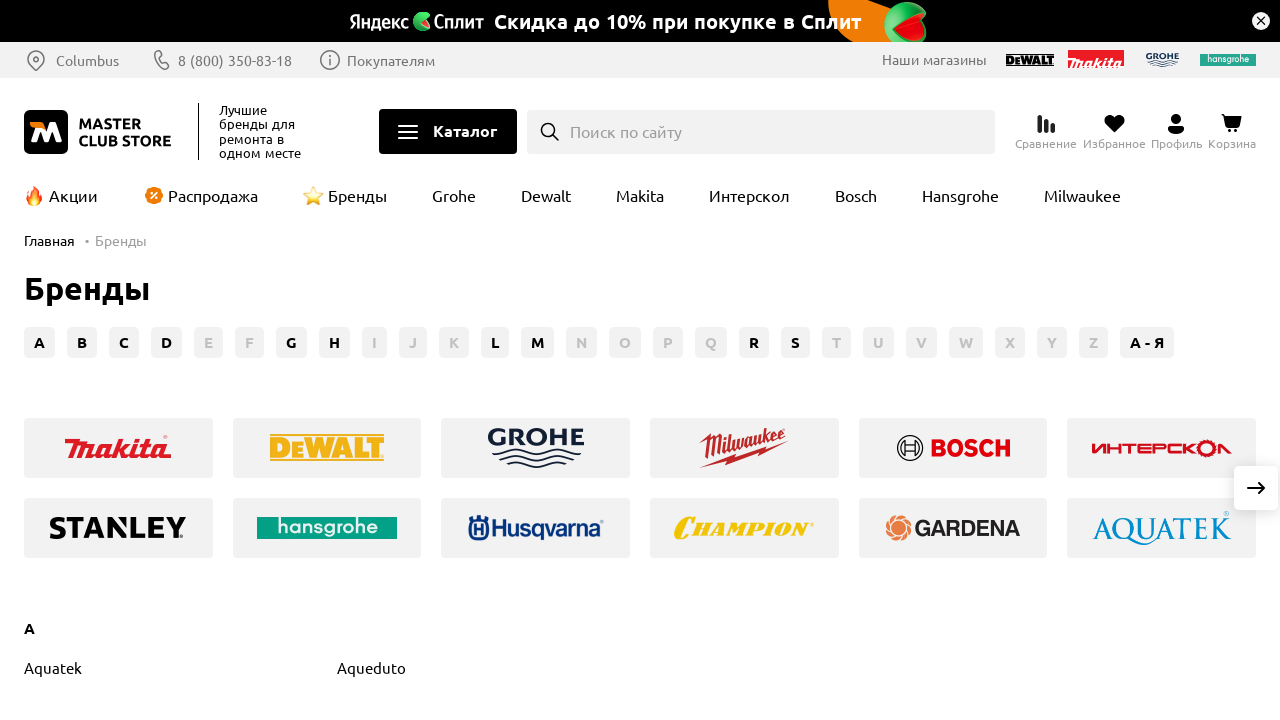

Navigated to category page: https://masterclub.store/usloviya-oplaty
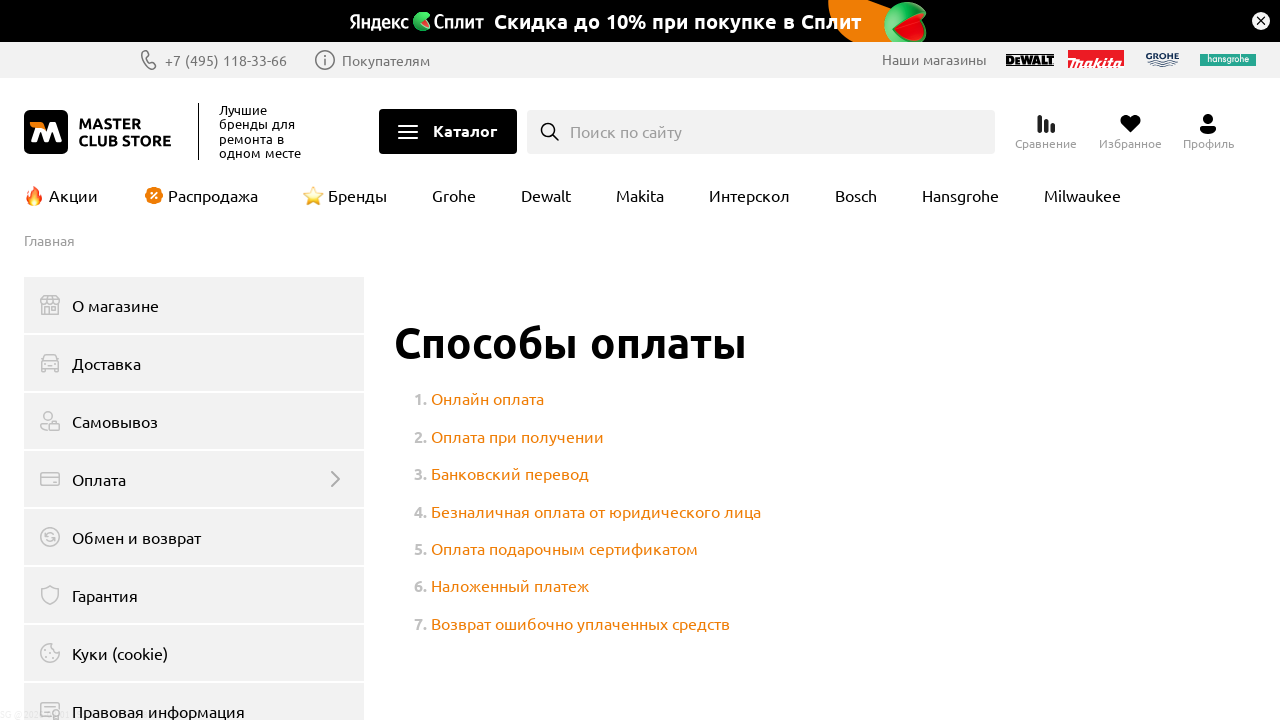

No product items found in category (category may be empty)
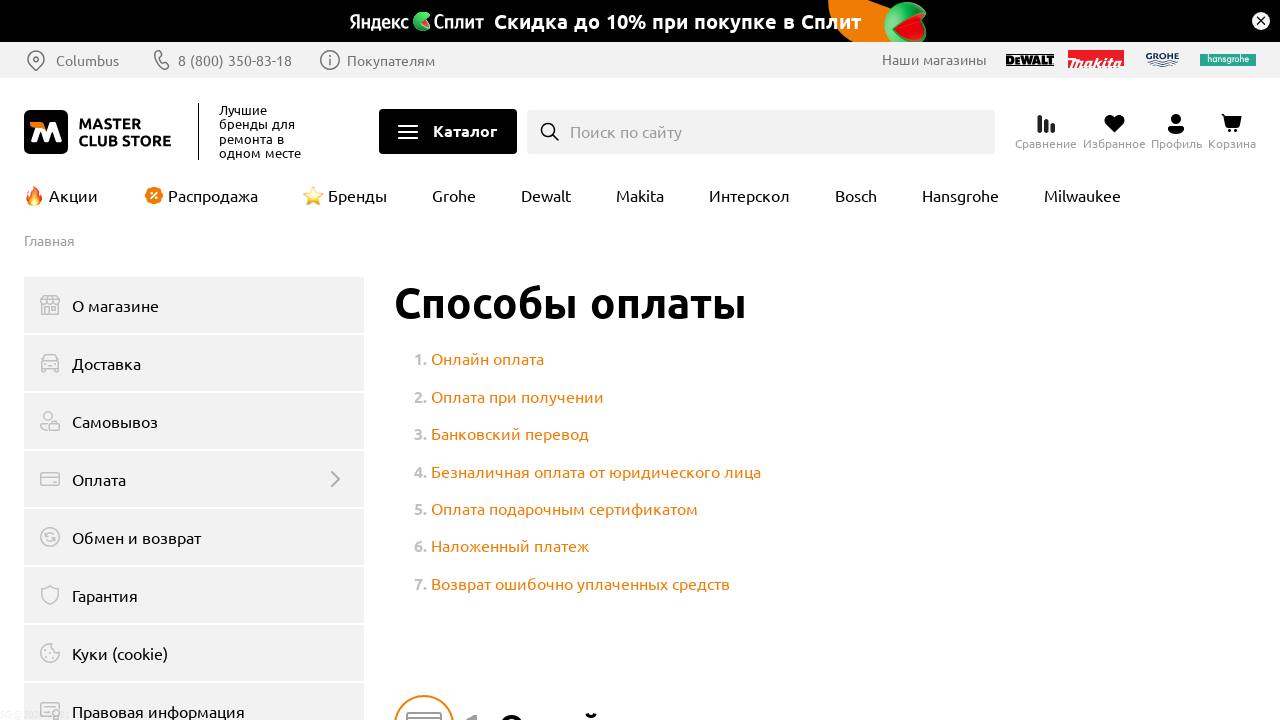

Navigated to category page: https://masterclub.store/instrumenty
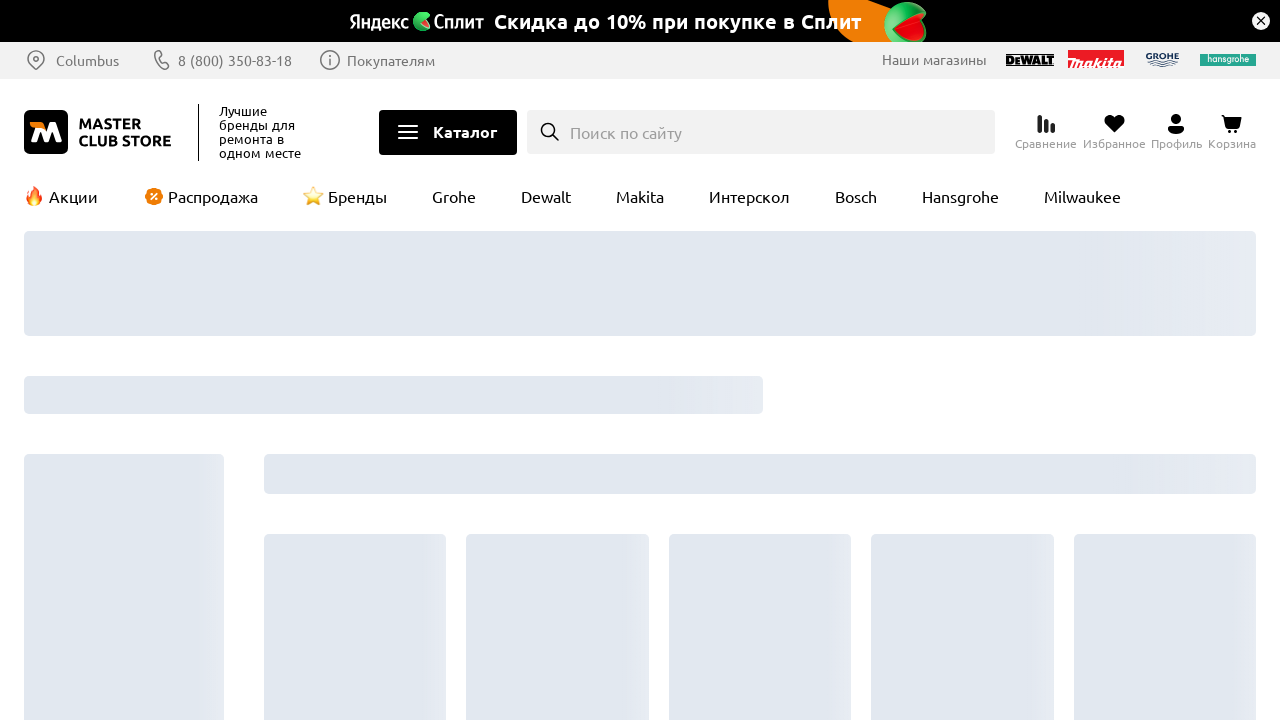

Product items found in category
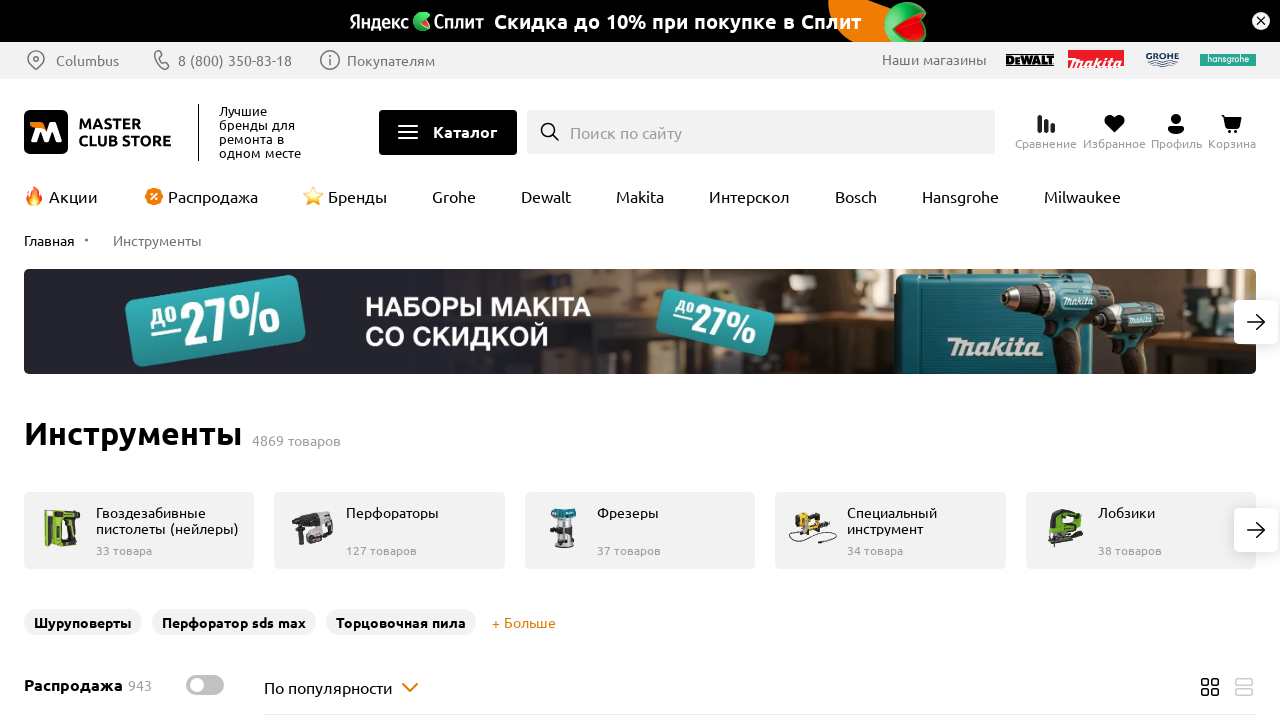

Navigated to category page: https://masterclub.store/instrumenty/dreli
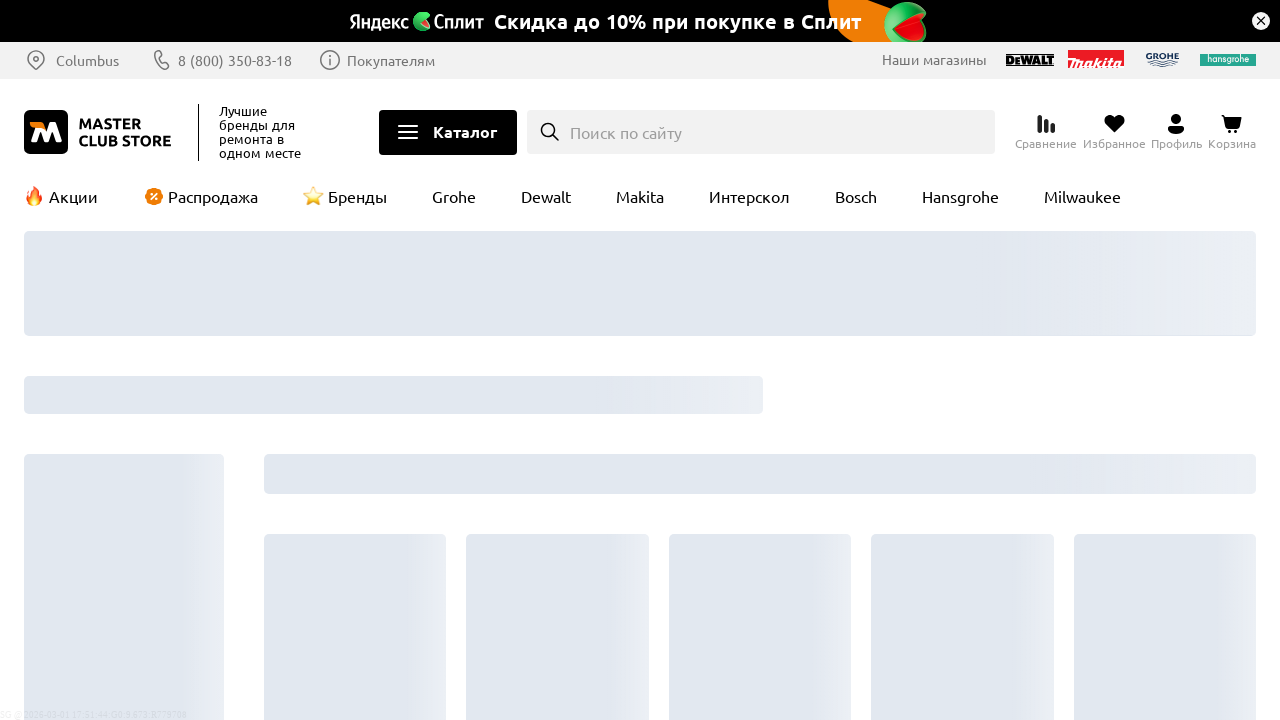

Product items found in category
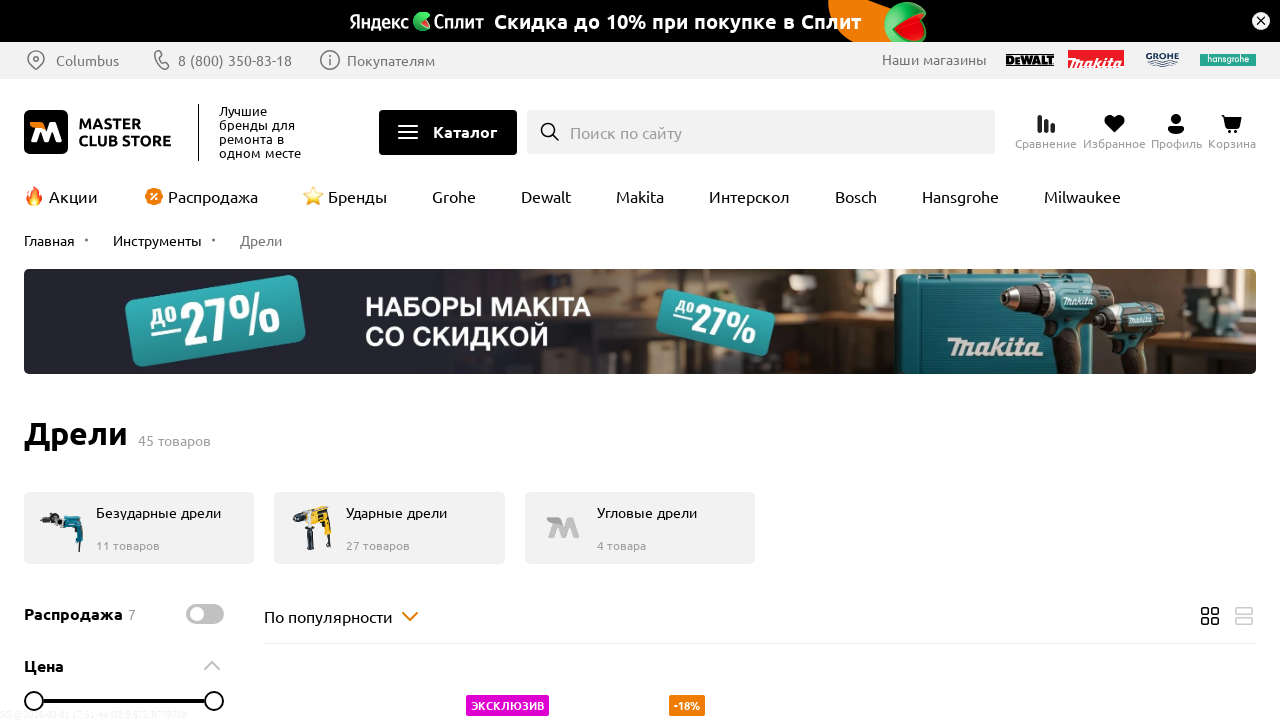

Navigated to category page: https://masterclub.store/instrumenty/dreli/udarnye-dreli-1
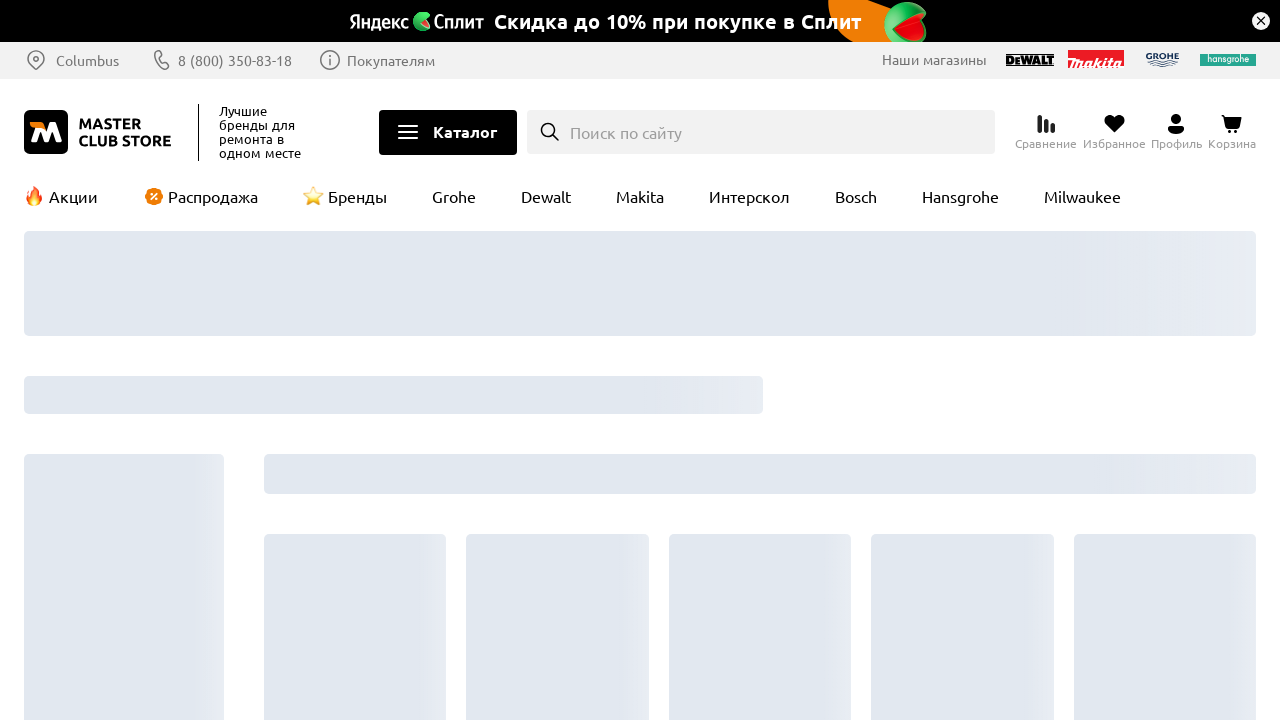

Product items found in category
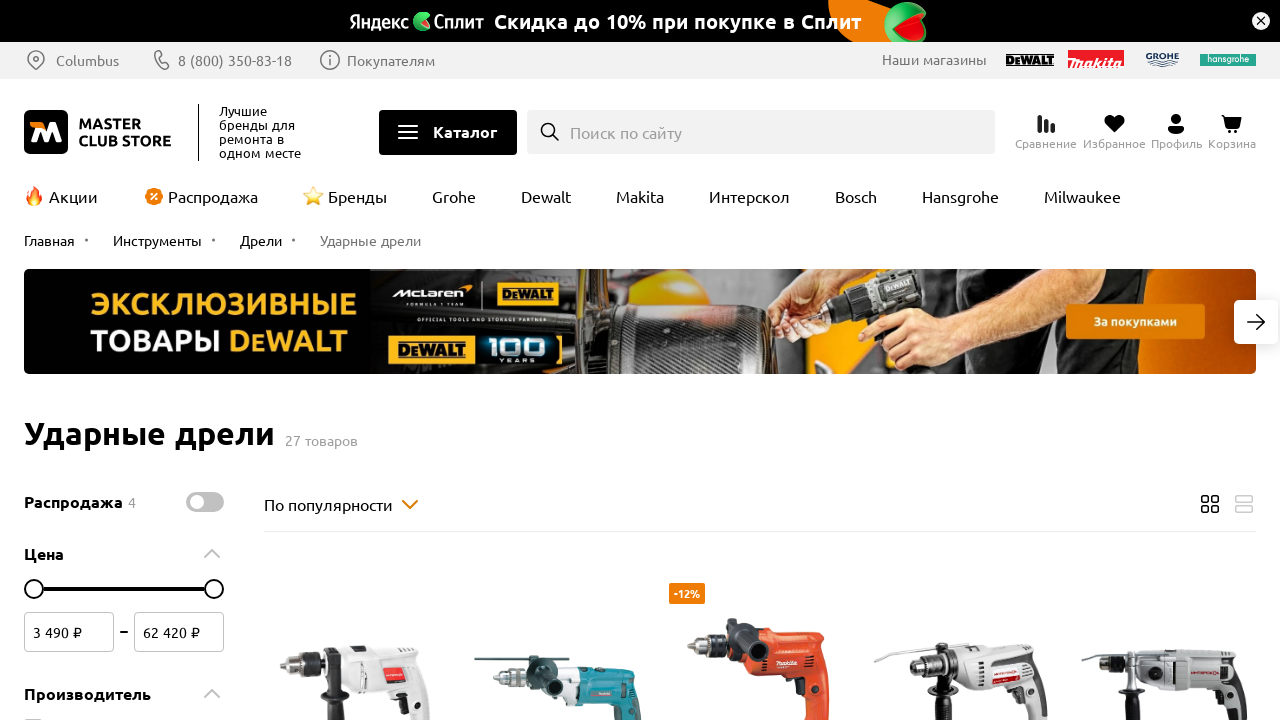

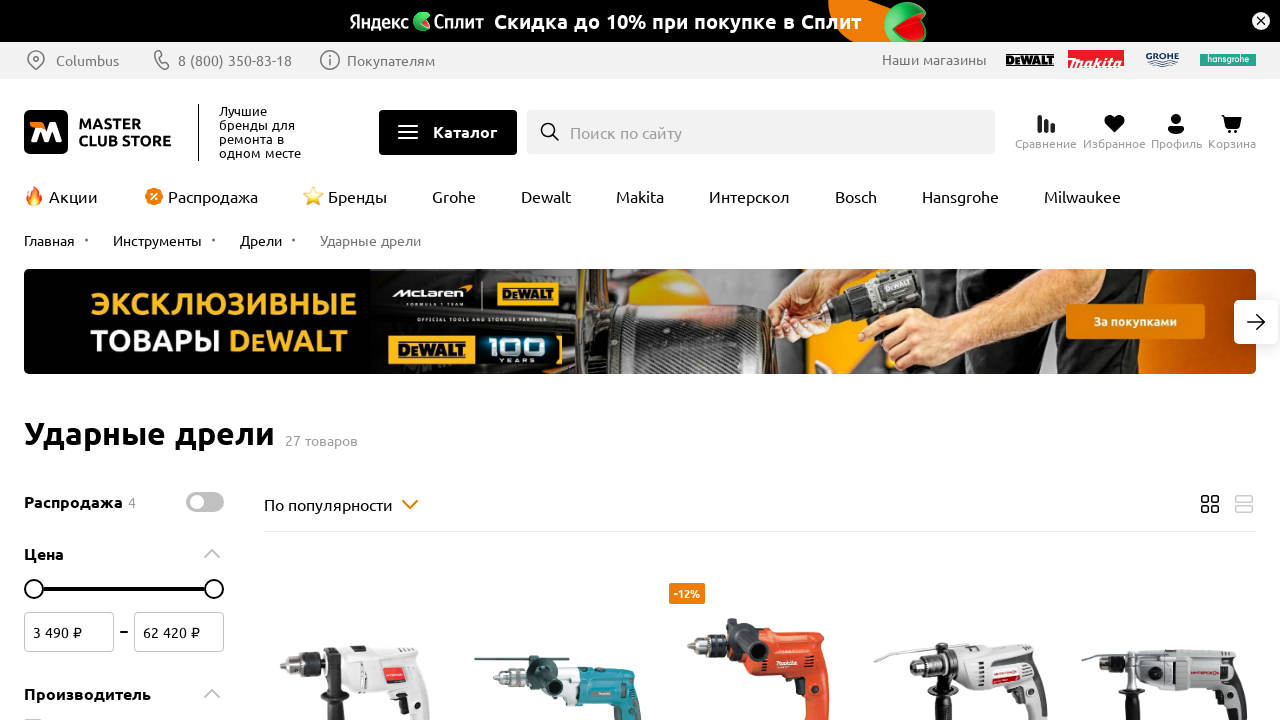